Tests handling JavaScript confirm dialogs by accepting and dismissing them

Starting URL: https://rahulshettyacademy.com/AutomationPractice/

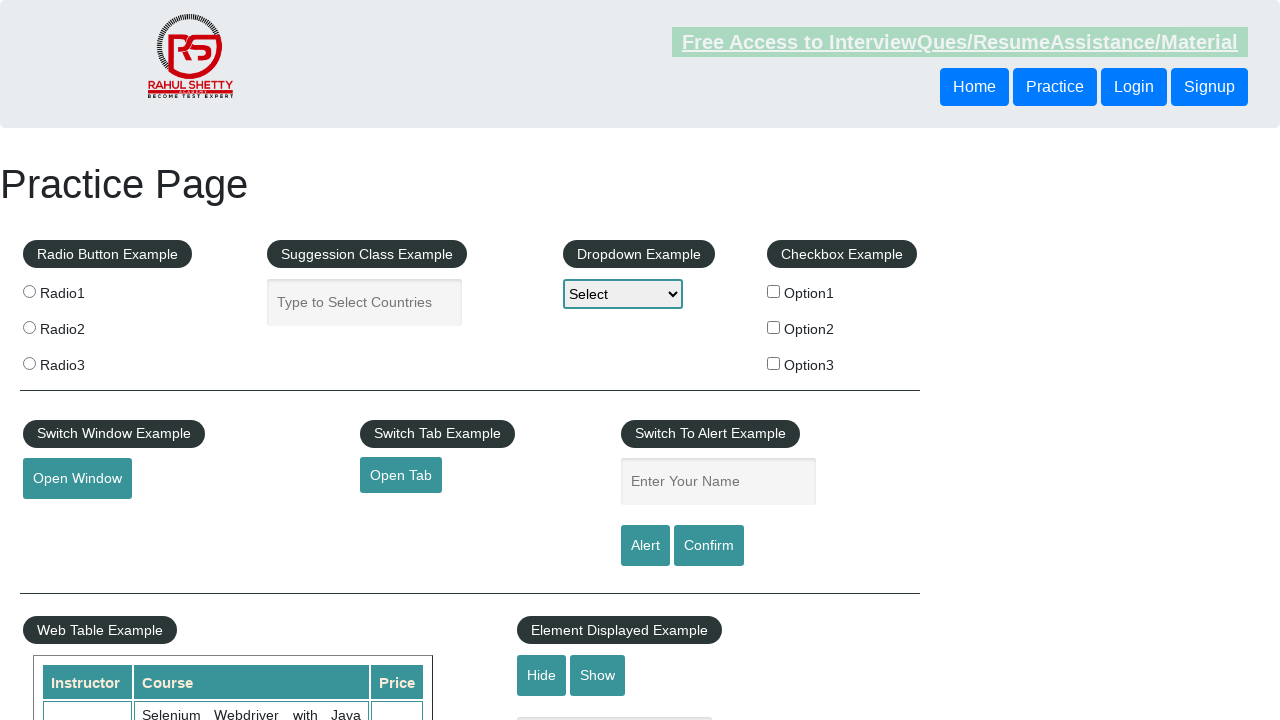

Filled name field with 'Novel CONFIRM' on #name
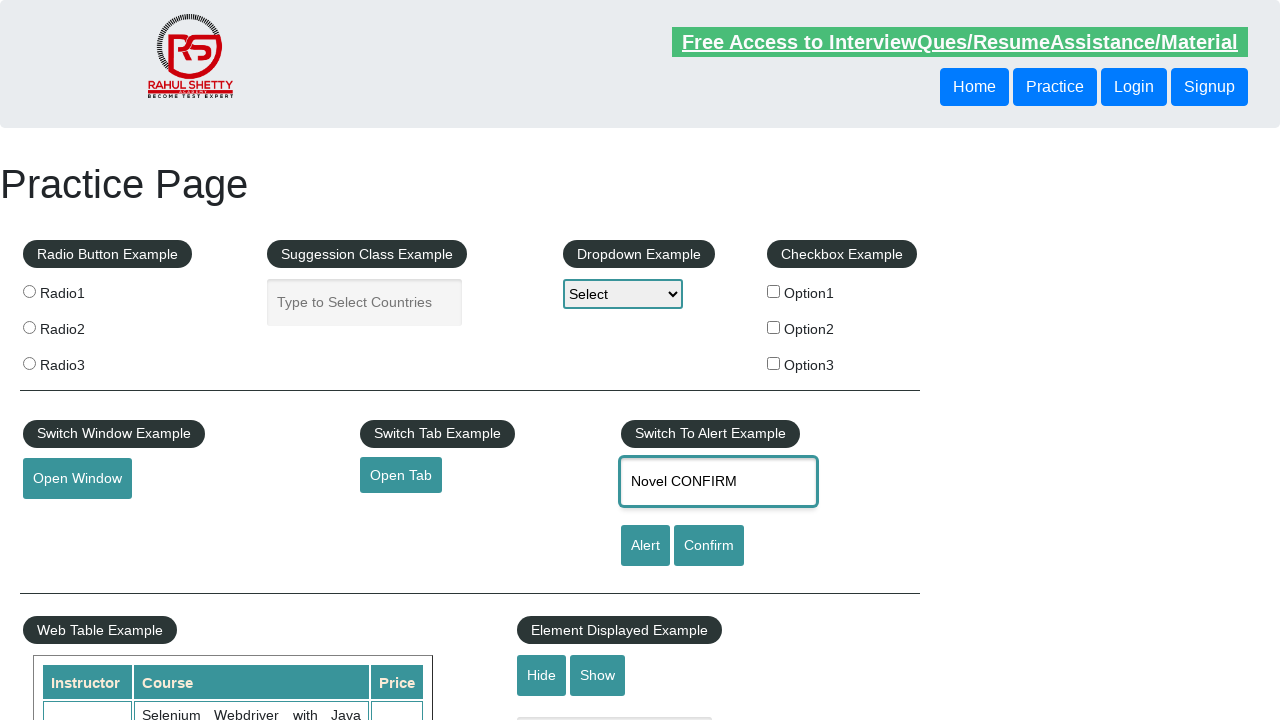

Set up dialog handler to accept confirm dialogs
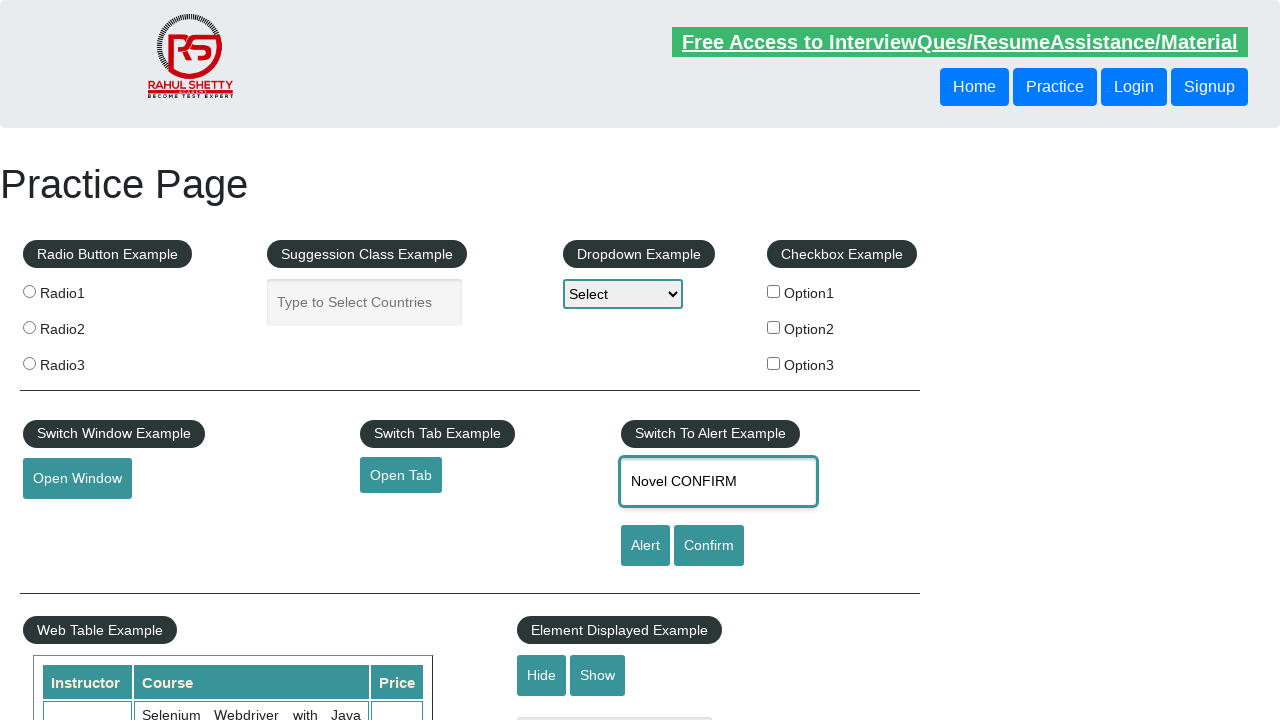

Clicked confirm button and accepted JavaScript confirm dialog at (709, 546) on #confirmbtn
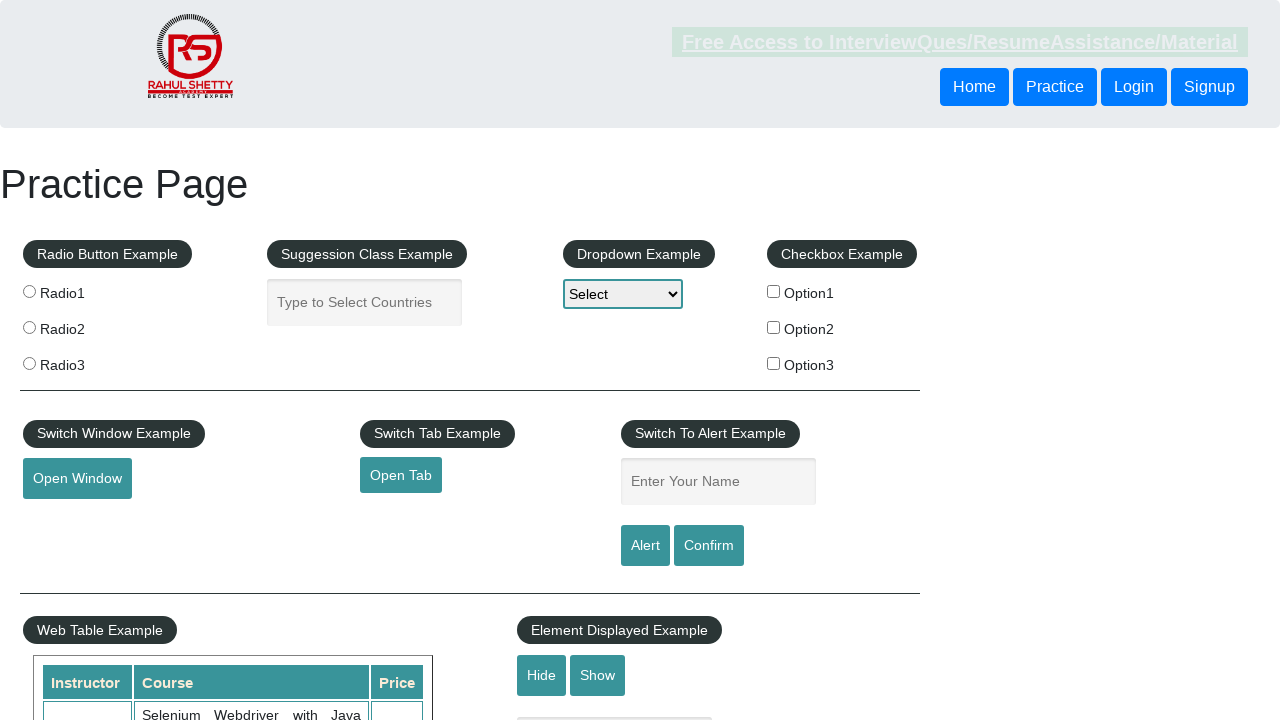

Filled name field with 'Novel CANCEL' on #name
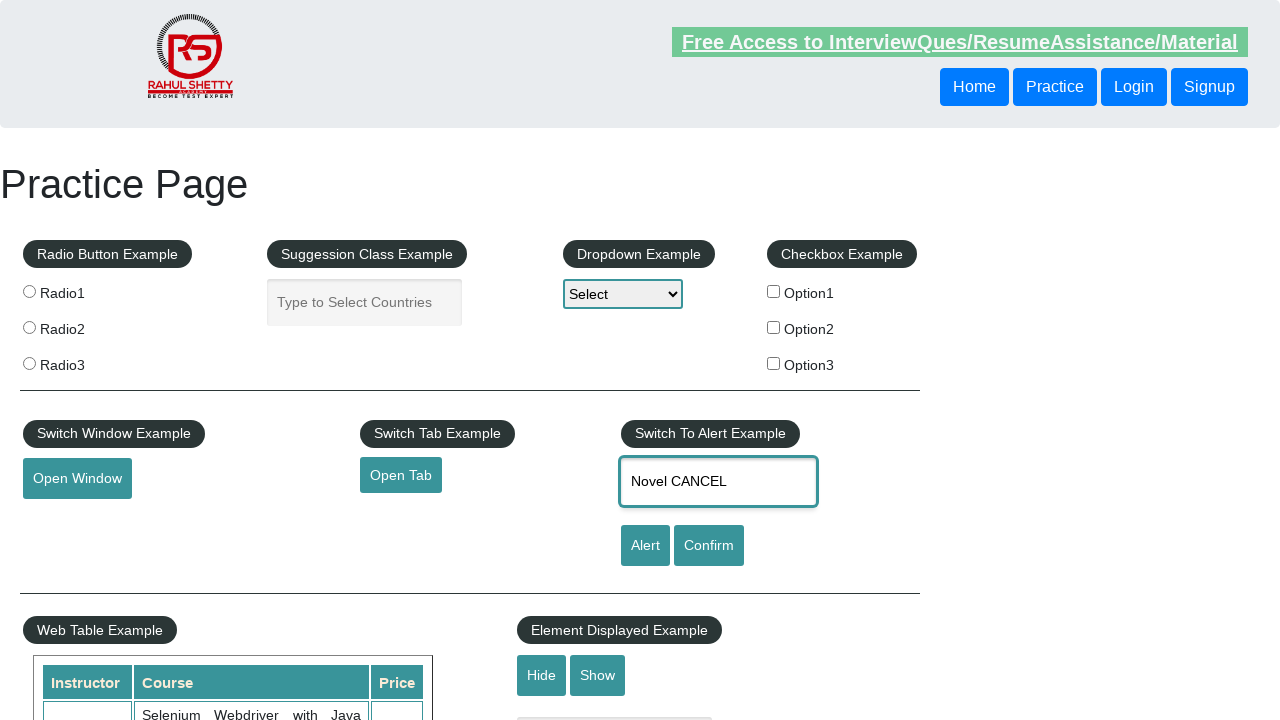

Set up dialog handler to dismiss next confirm dialog
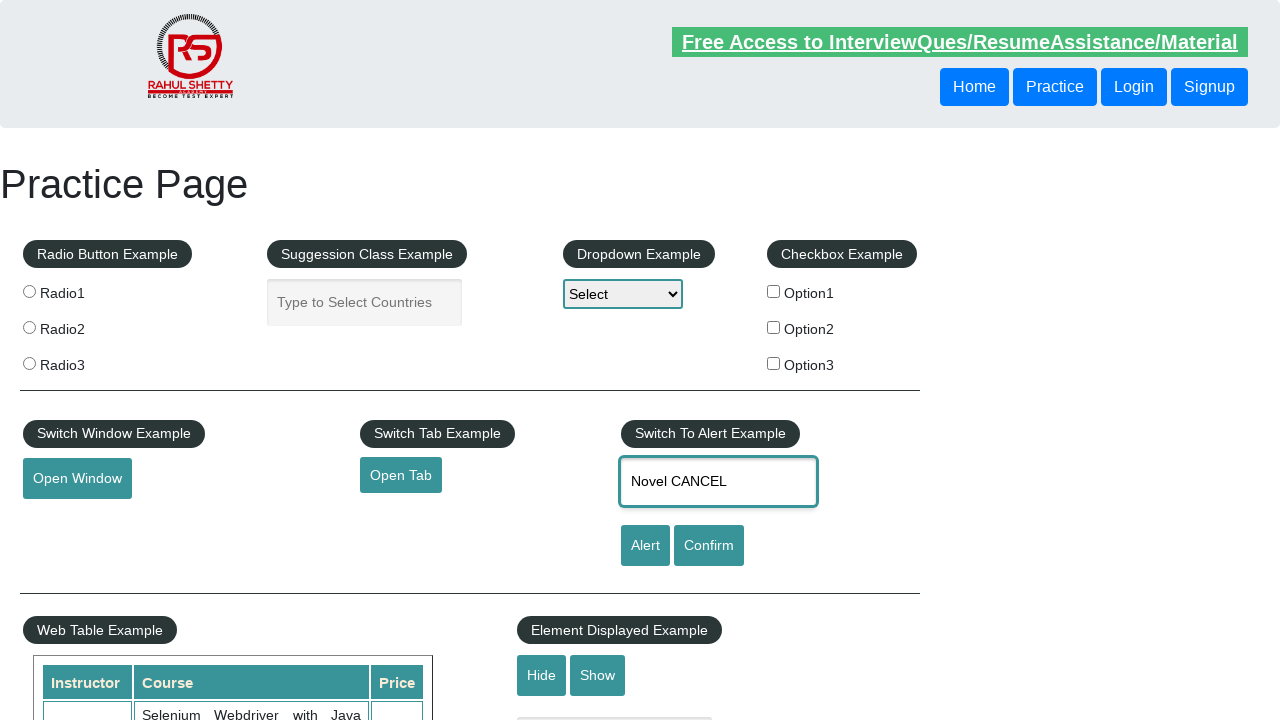

Clicked confirm button and dismissed JavaScript confirm dialog at (709, 546) on #confirmbtn
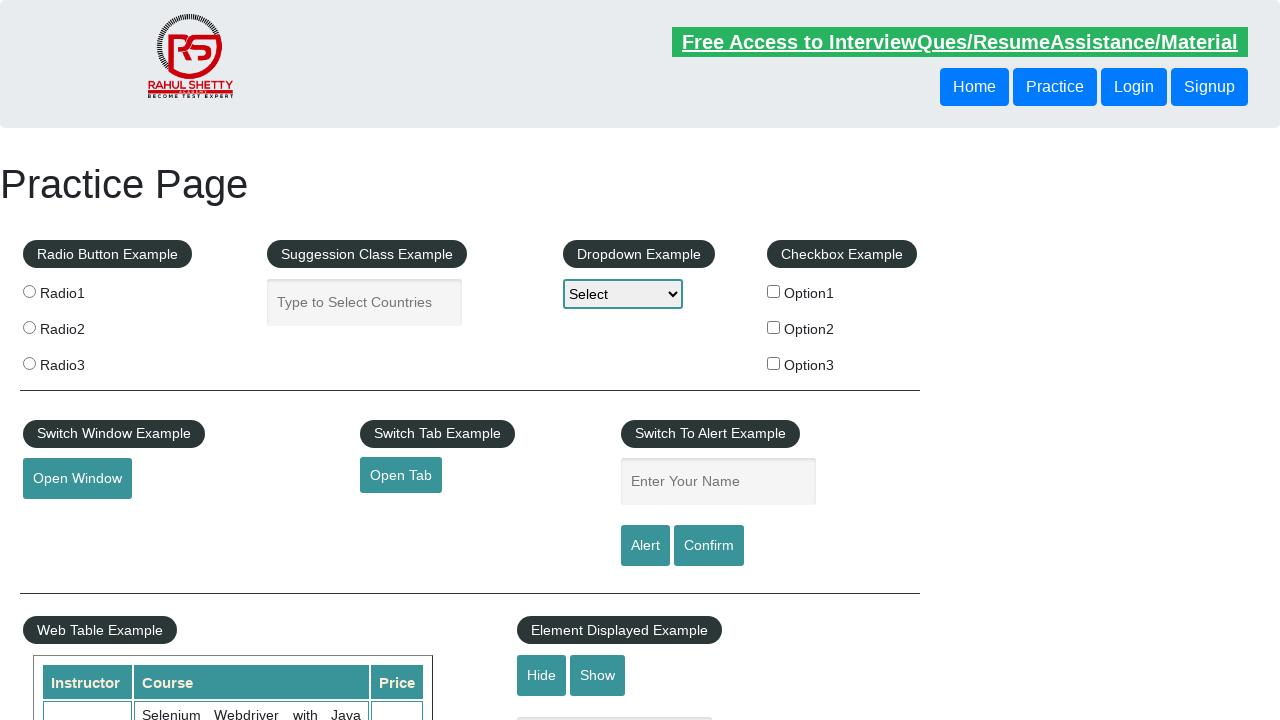

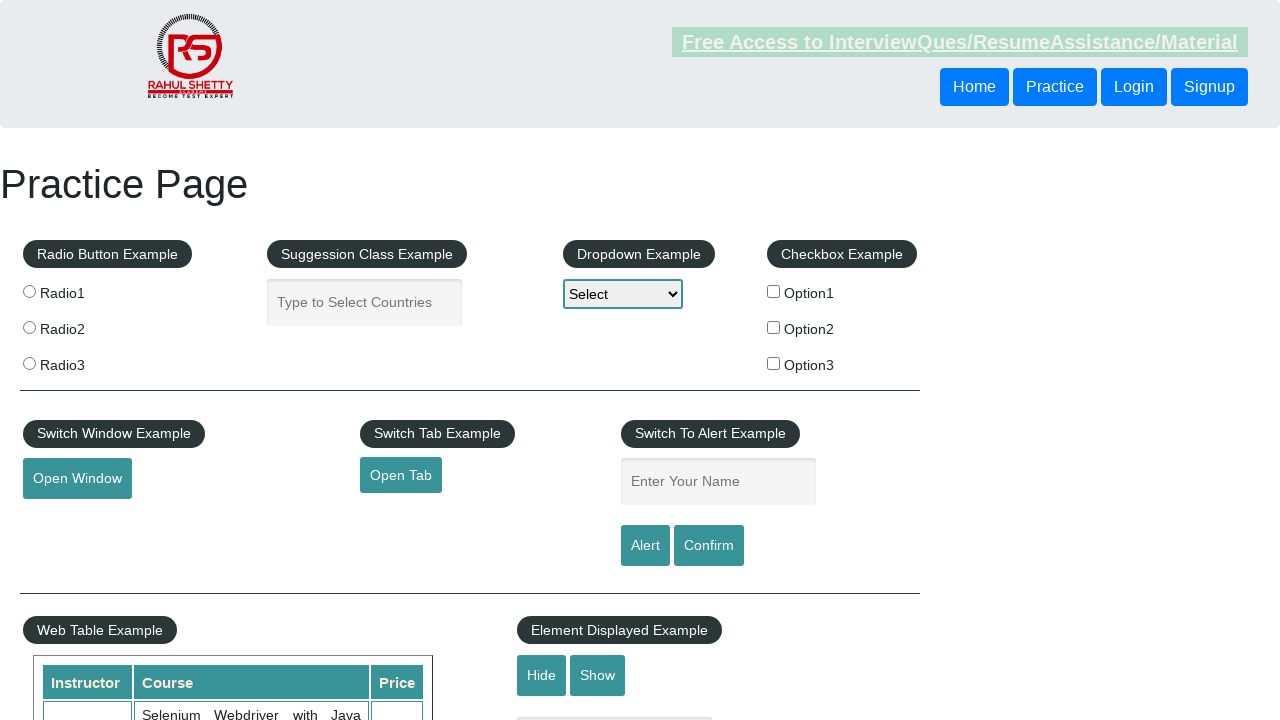